Navigates to a notice list page and waits for the table body to load, verifying that table rows are present.

Starting URL: https://pad.neocyon.com/W/notice/list.aspx

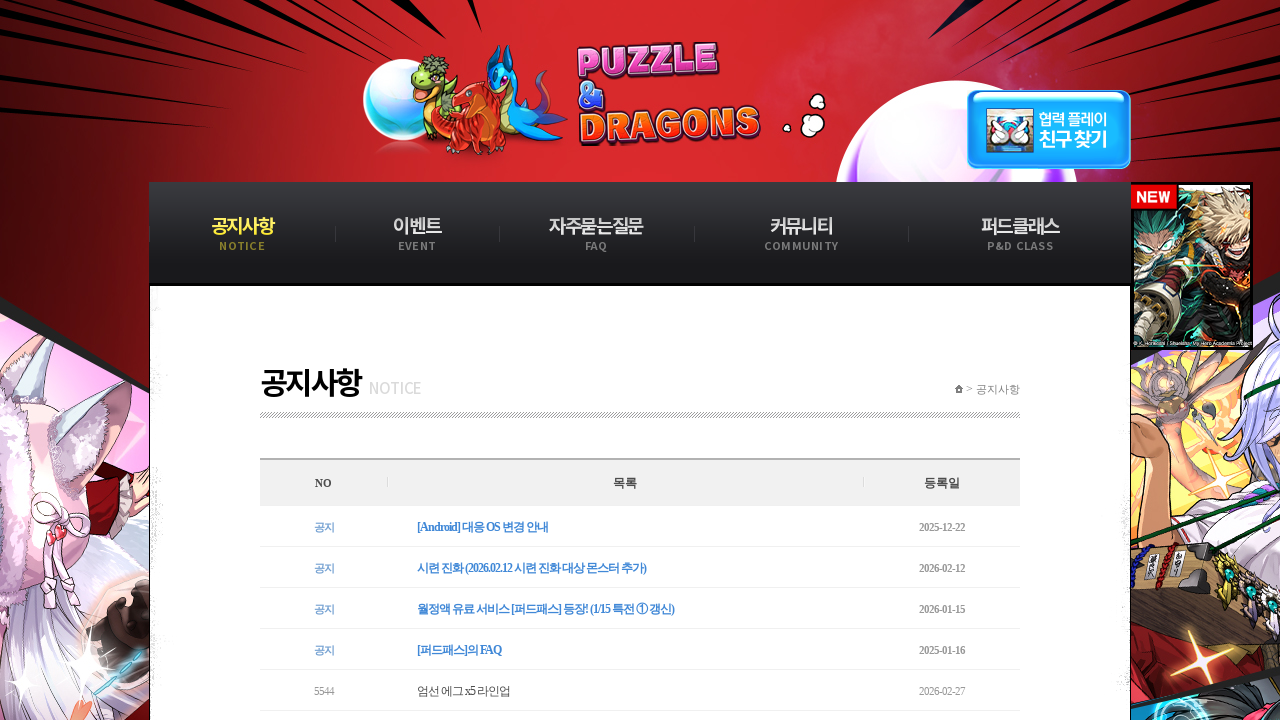

Navigated to notice list page
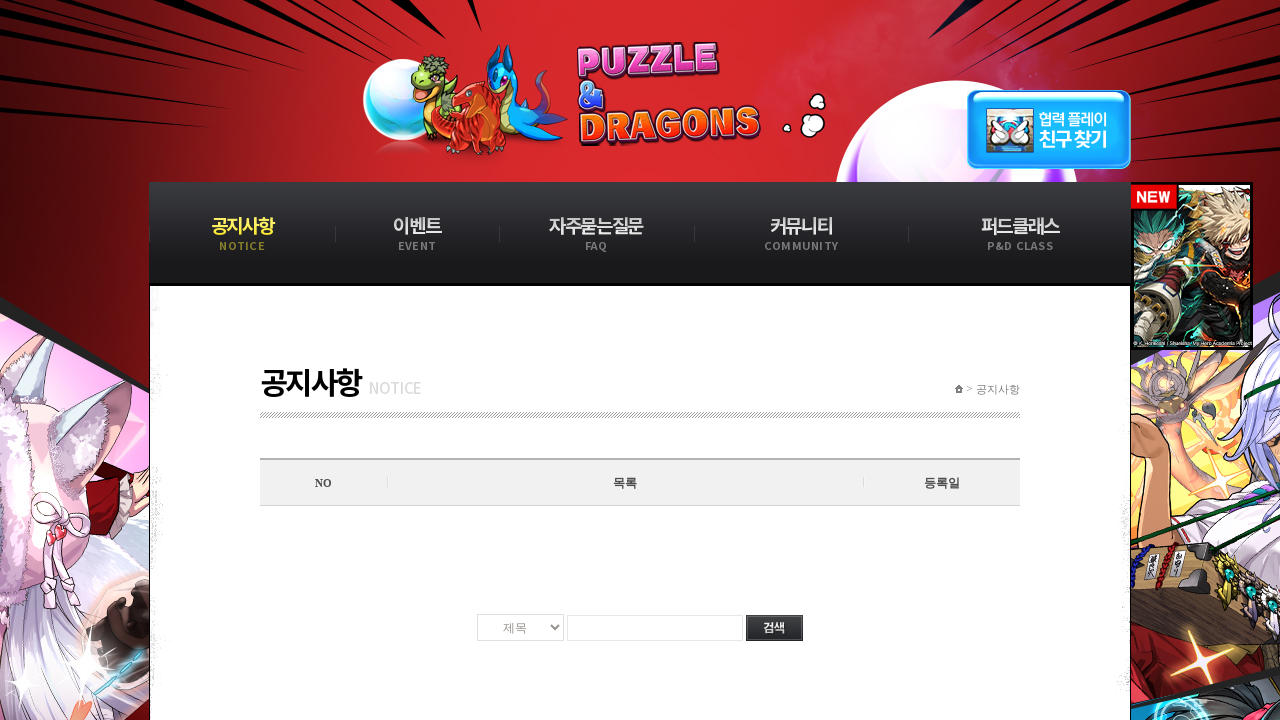

Table body loaded successfully
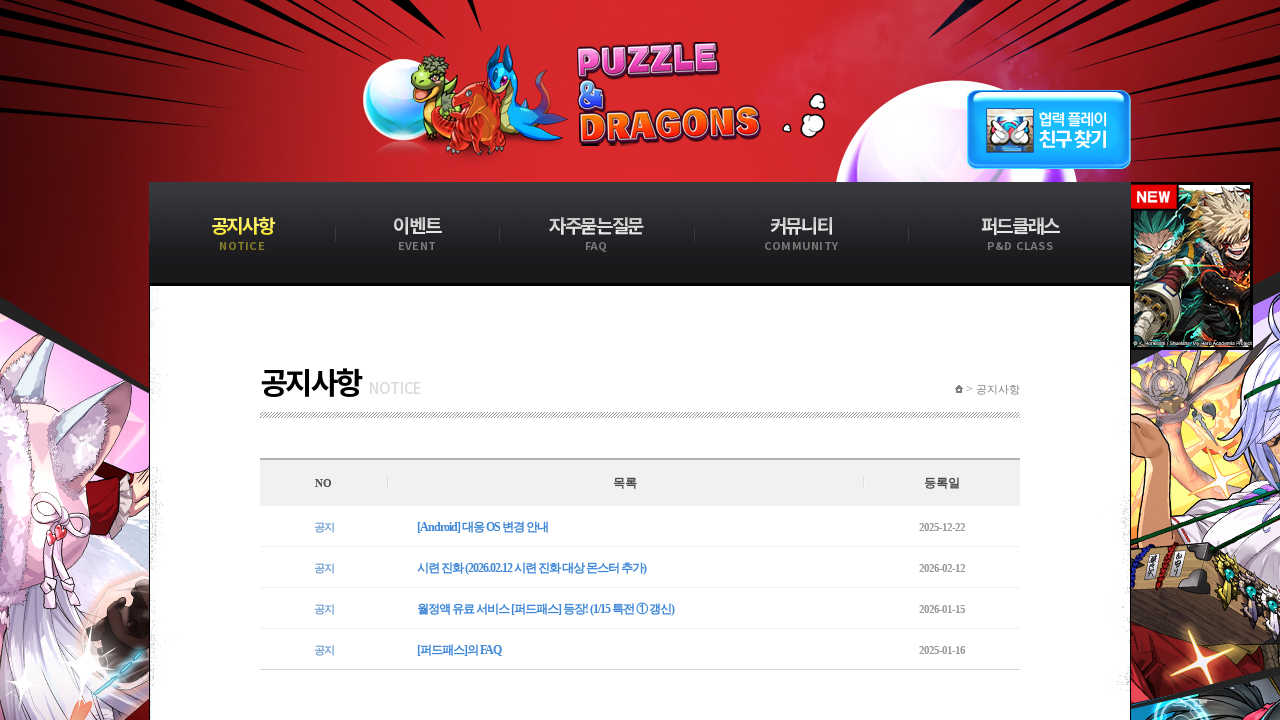

Table rows are present in the table
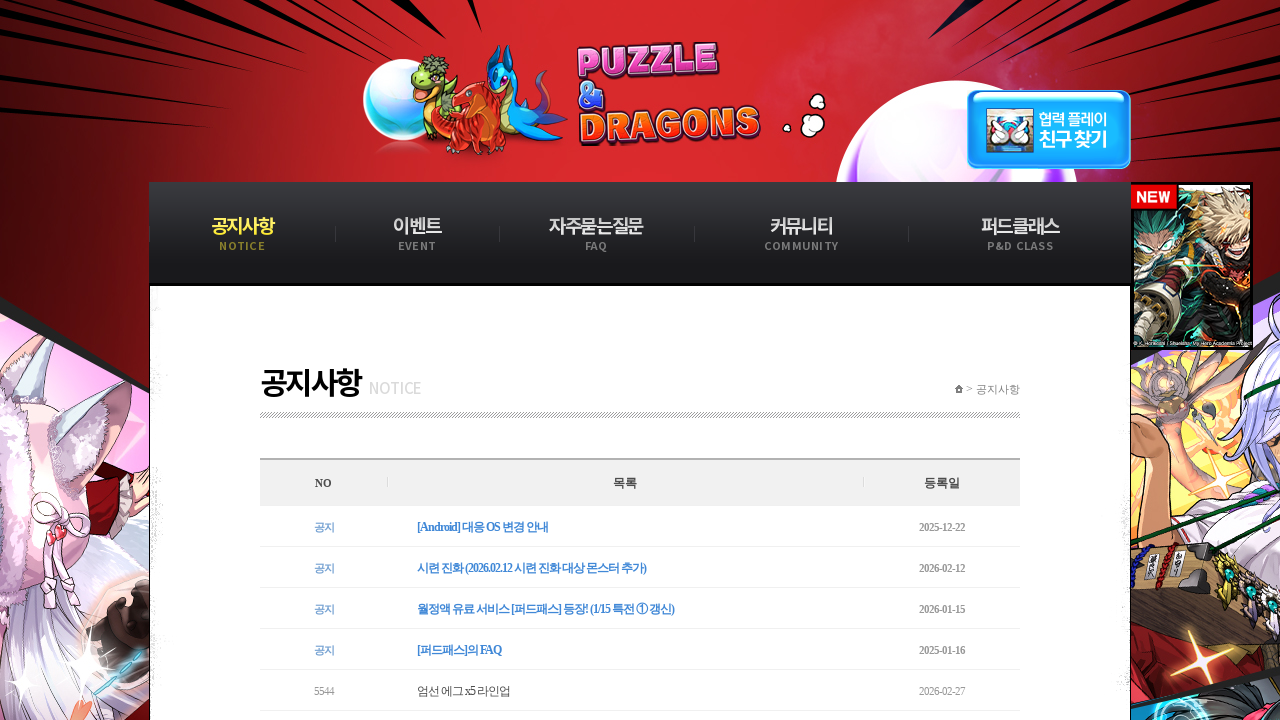

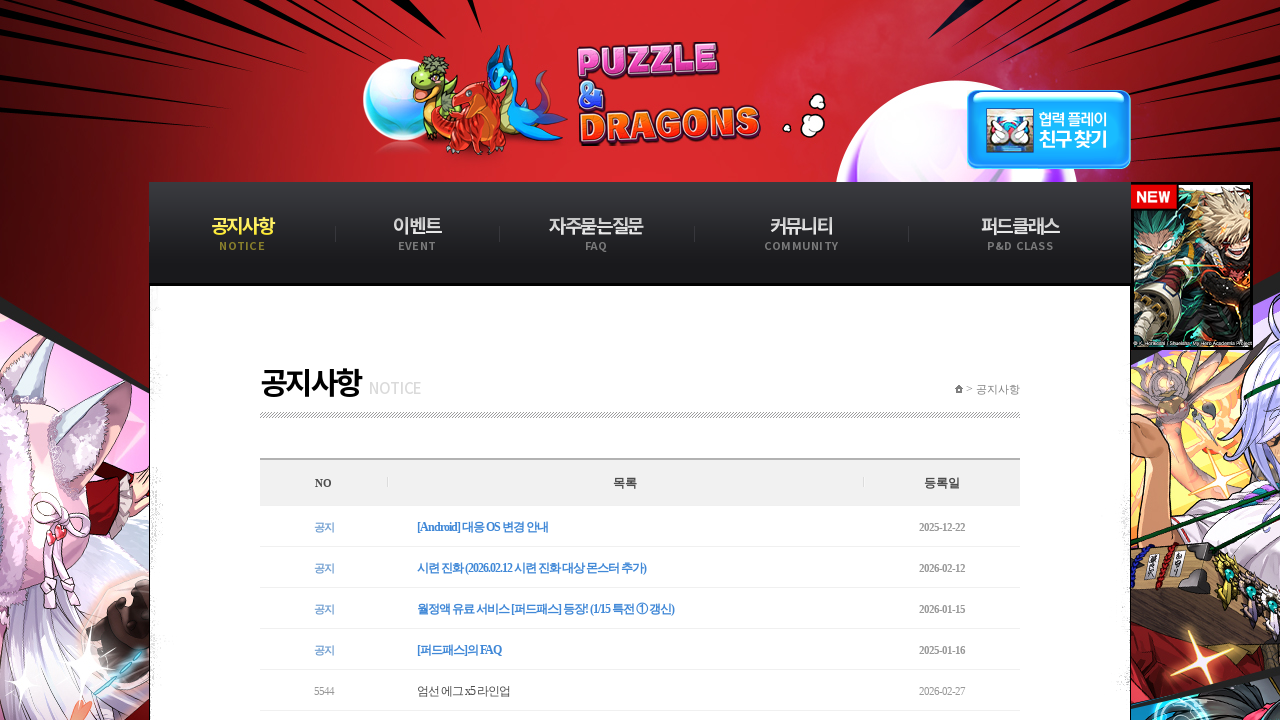